Tests form submission by clicking the submit button and verifying the confirmation page appears

Starting URL: https://www.selenium.dev/selenium/web/web-form.html

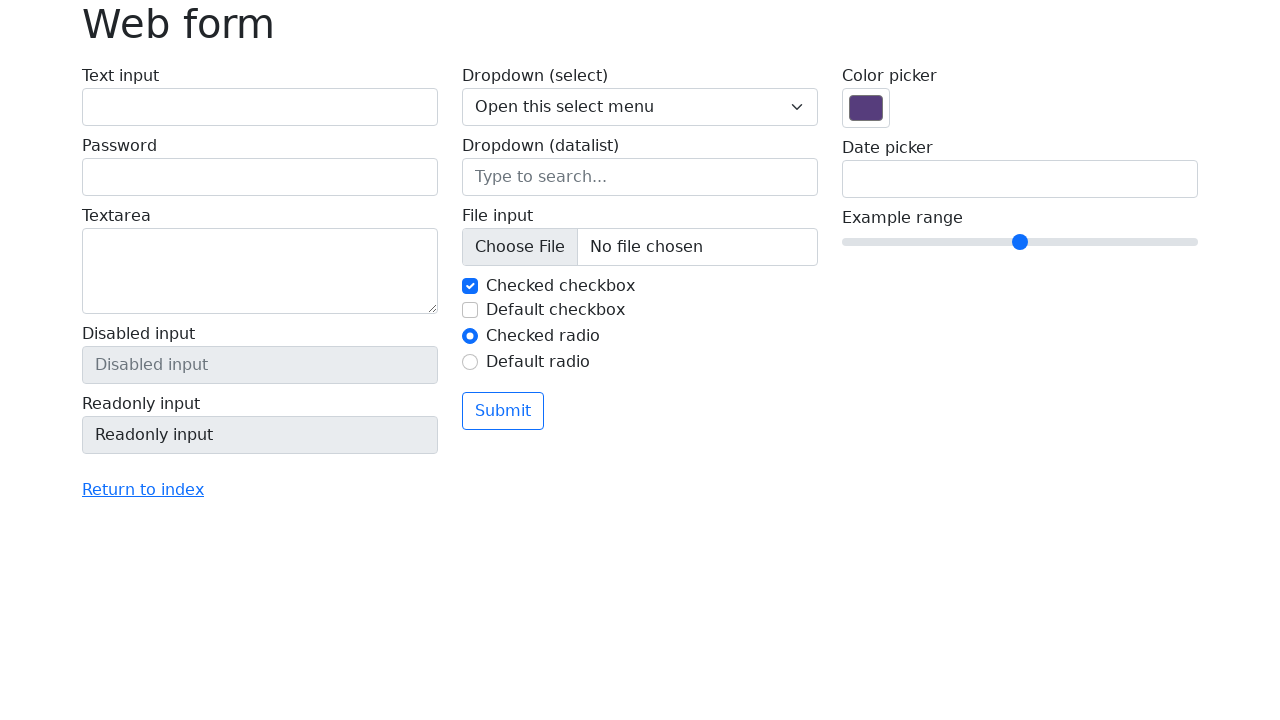

Clicked the submit button on the form at (503, 411) on button
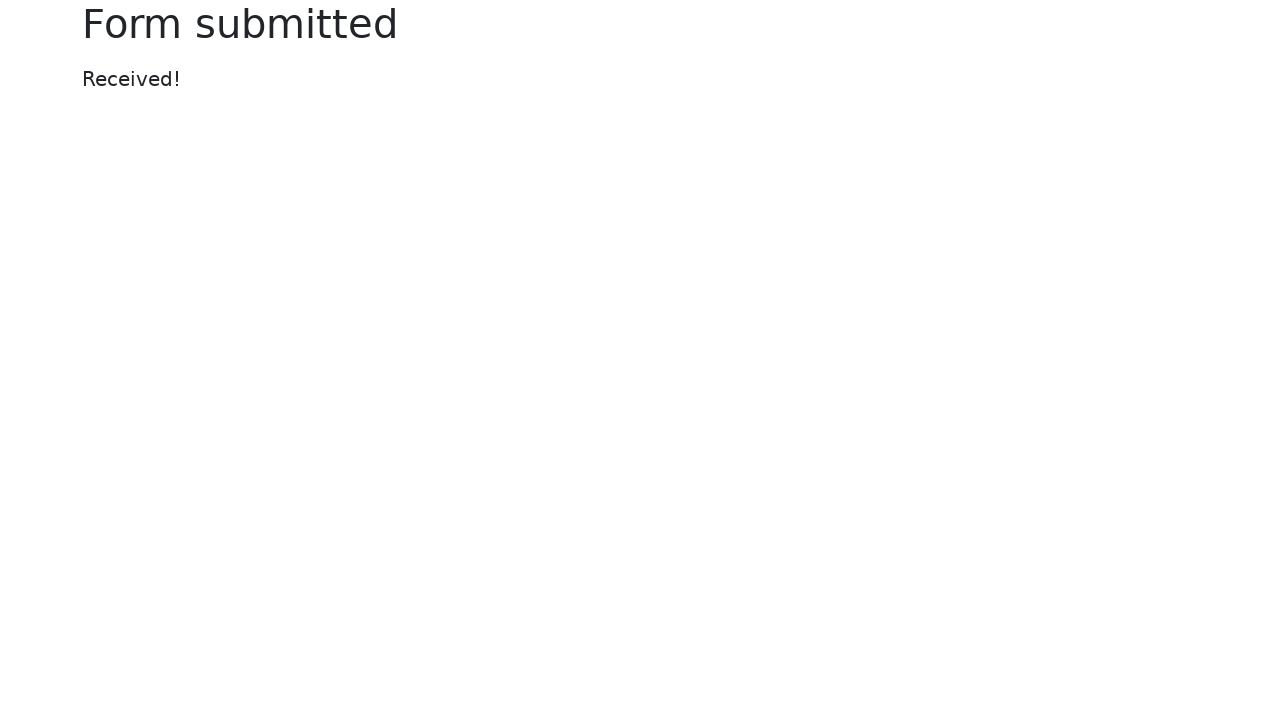

Form submission confirmed - confirmation page loaded with heading
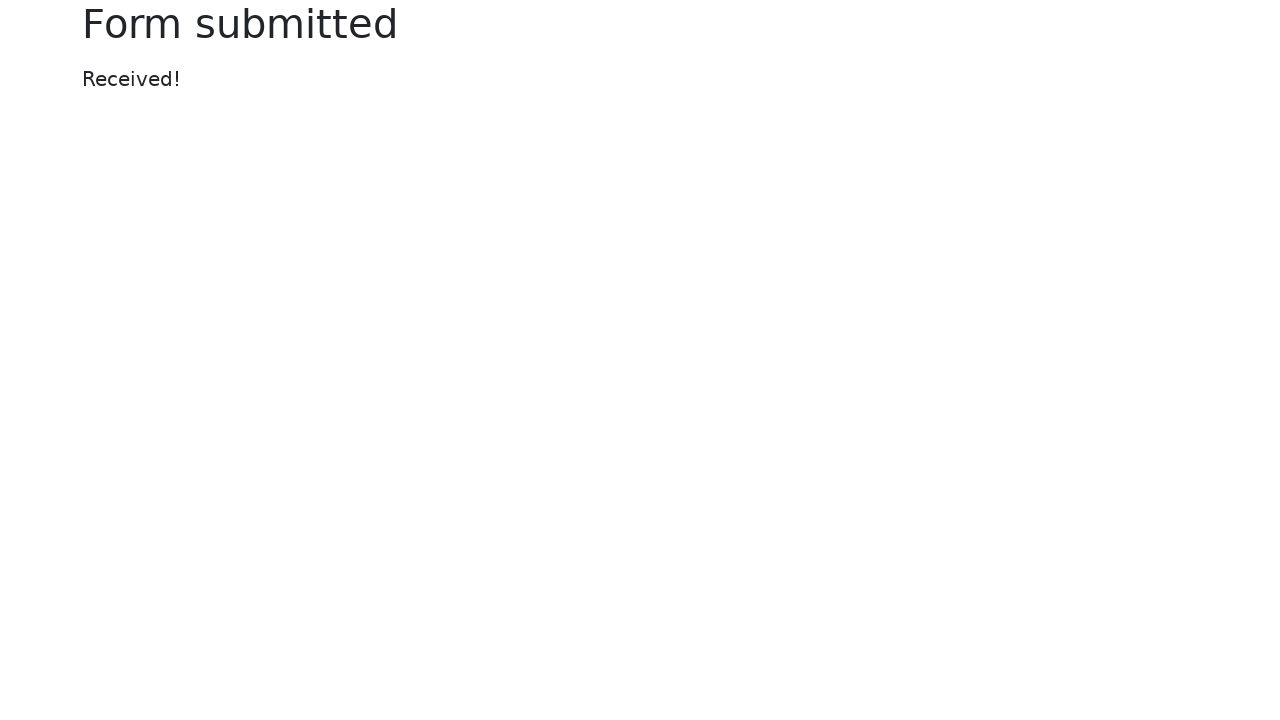

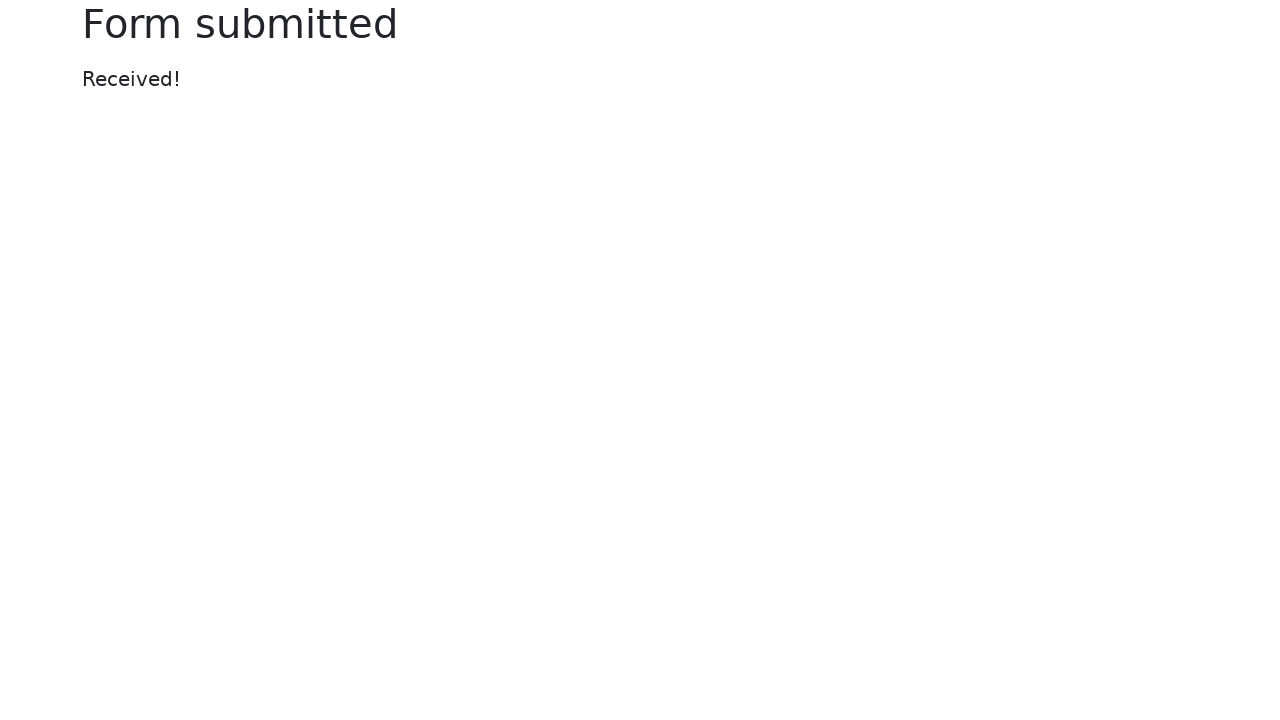